Navigates to Google Santa Tracker page and waits for it to fully load, verifying the page renders correctly.

Starting URL: https://santatracker.google.com/

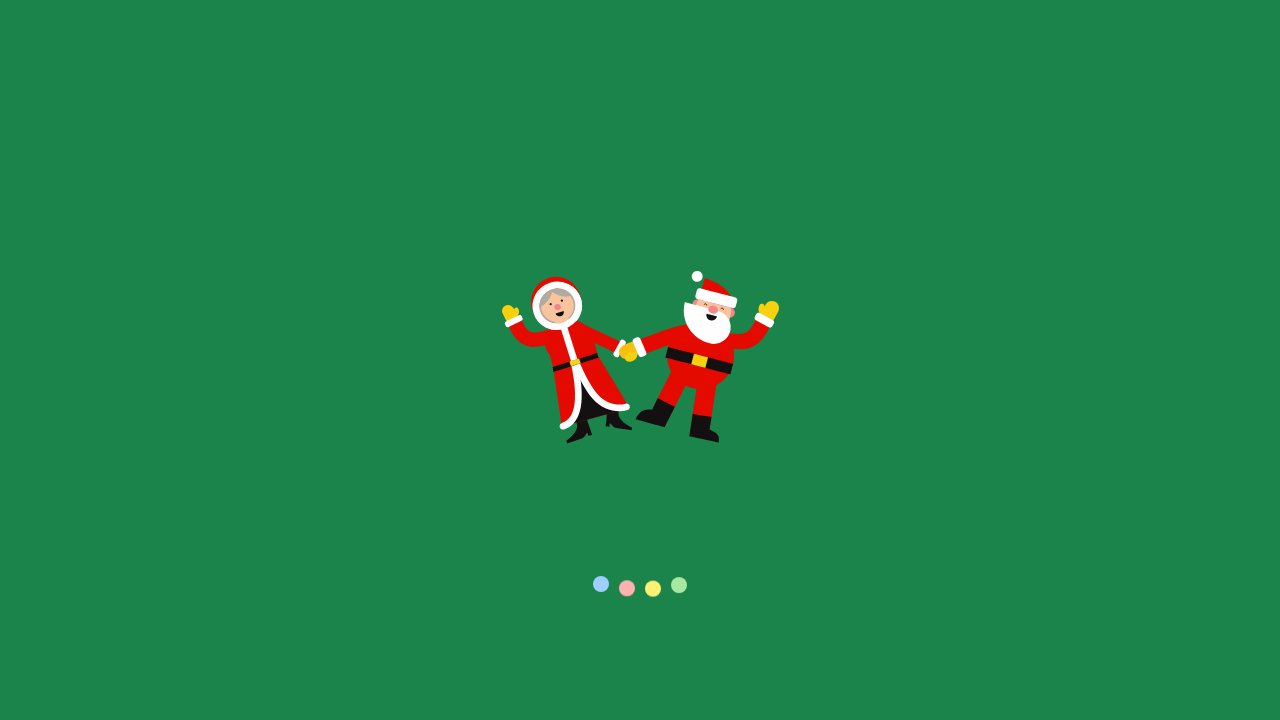

Navigated to Google Santa Tracker page
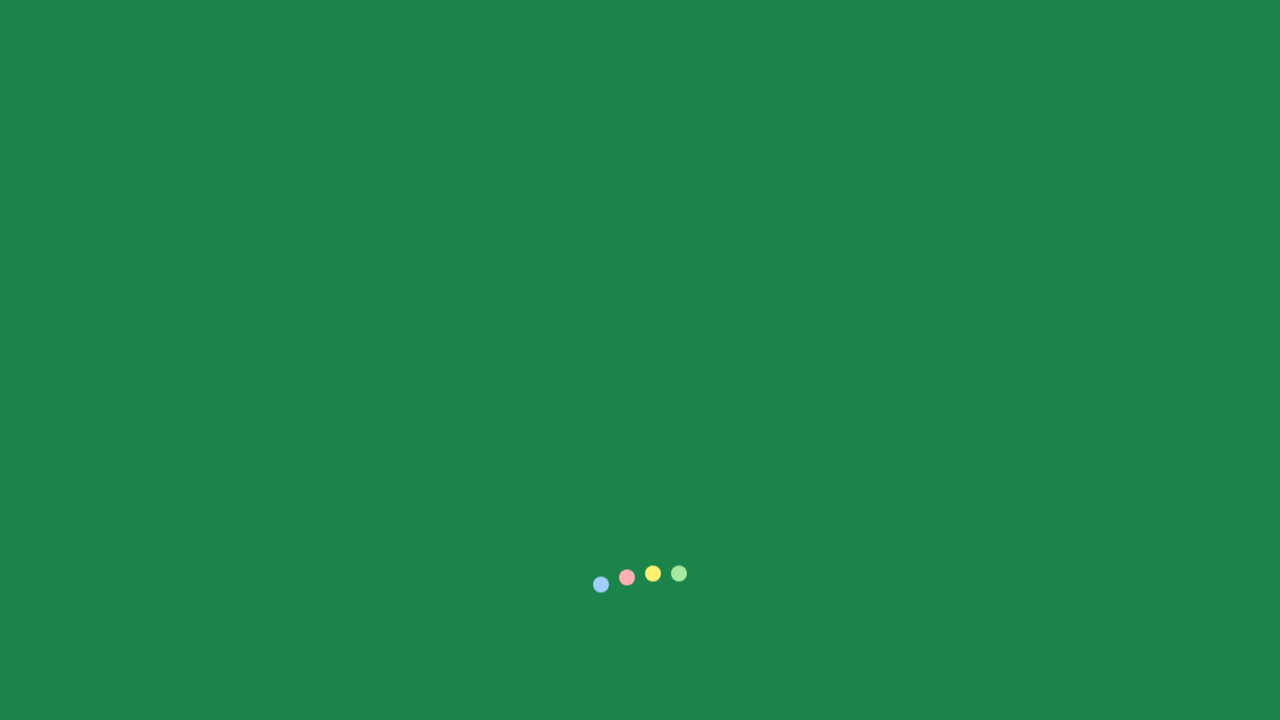

Waited for page to reach networkidle state
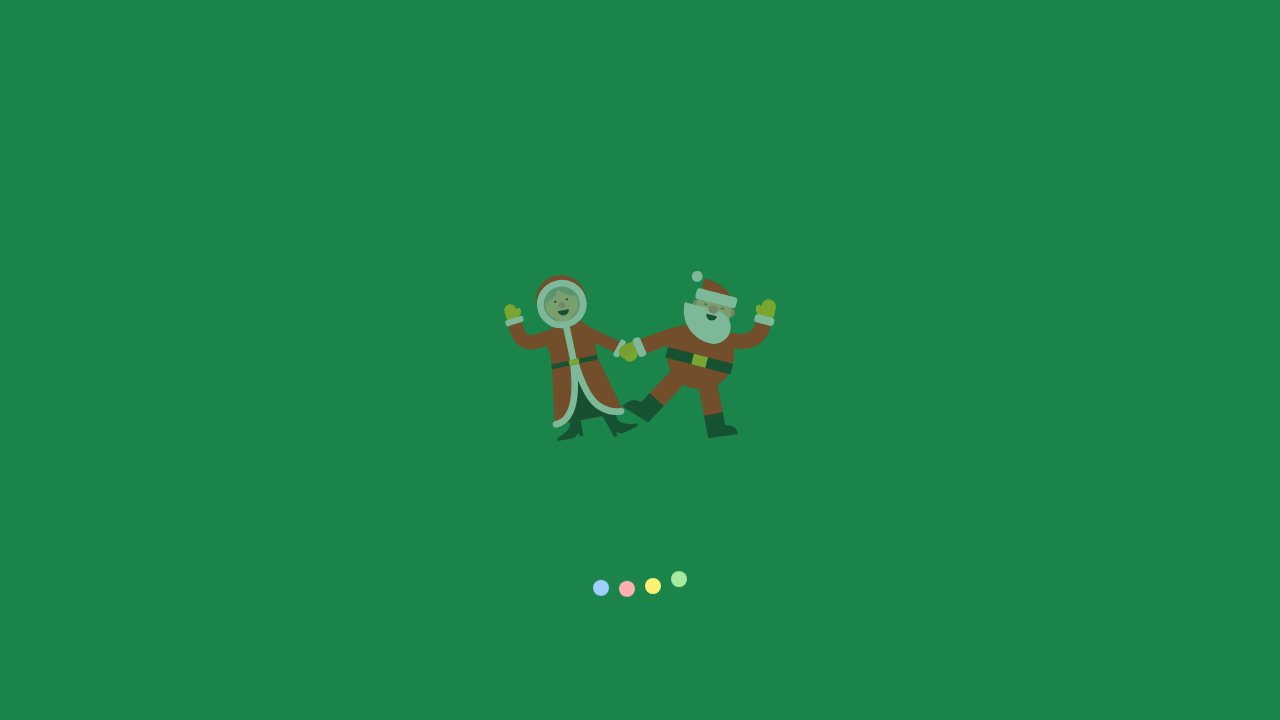

Waited 5 seconds for dynamic content to render
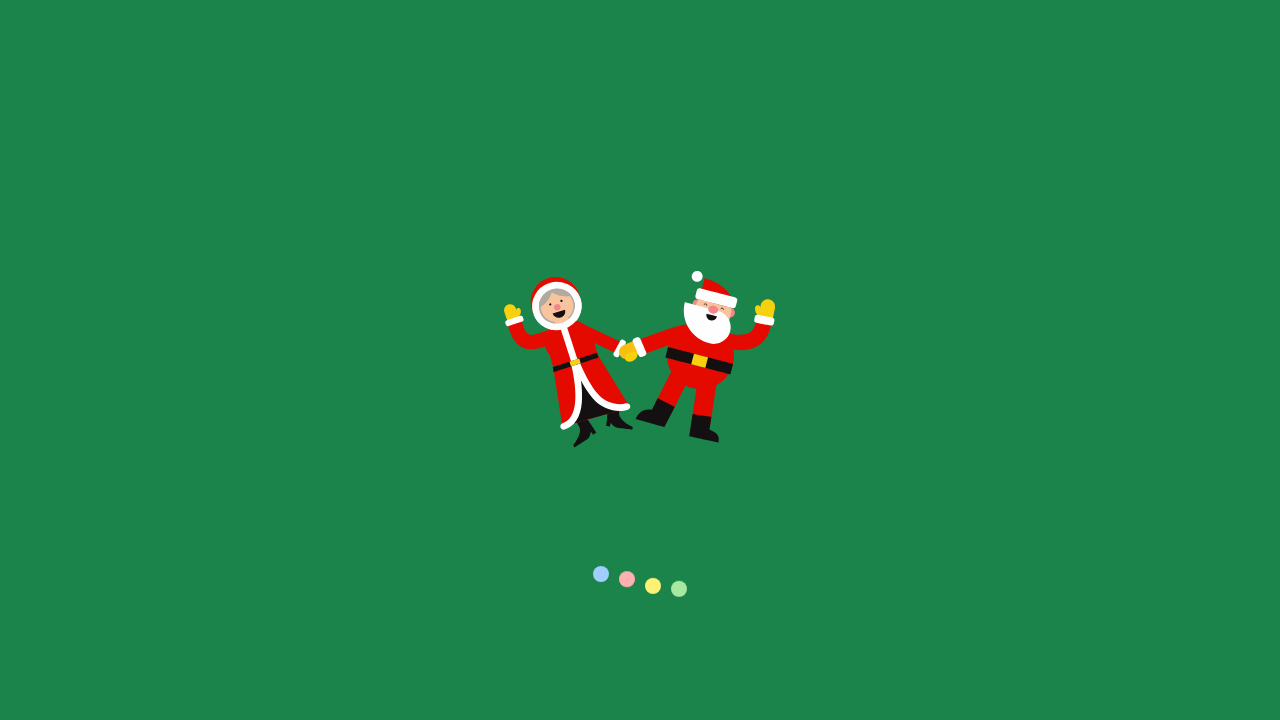

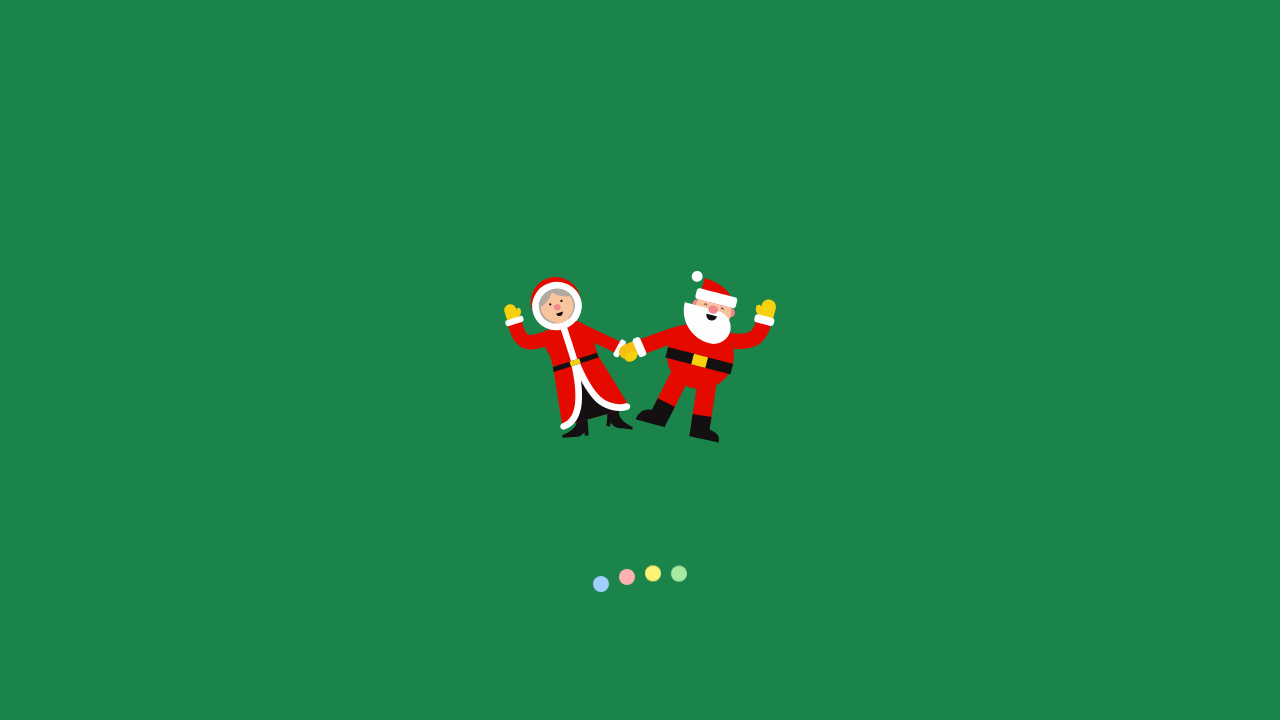